Tests mouse hover and clicking reload option from the hover menu

Starting URL: https://rahulshettyacademy.com/AutomationPractice/

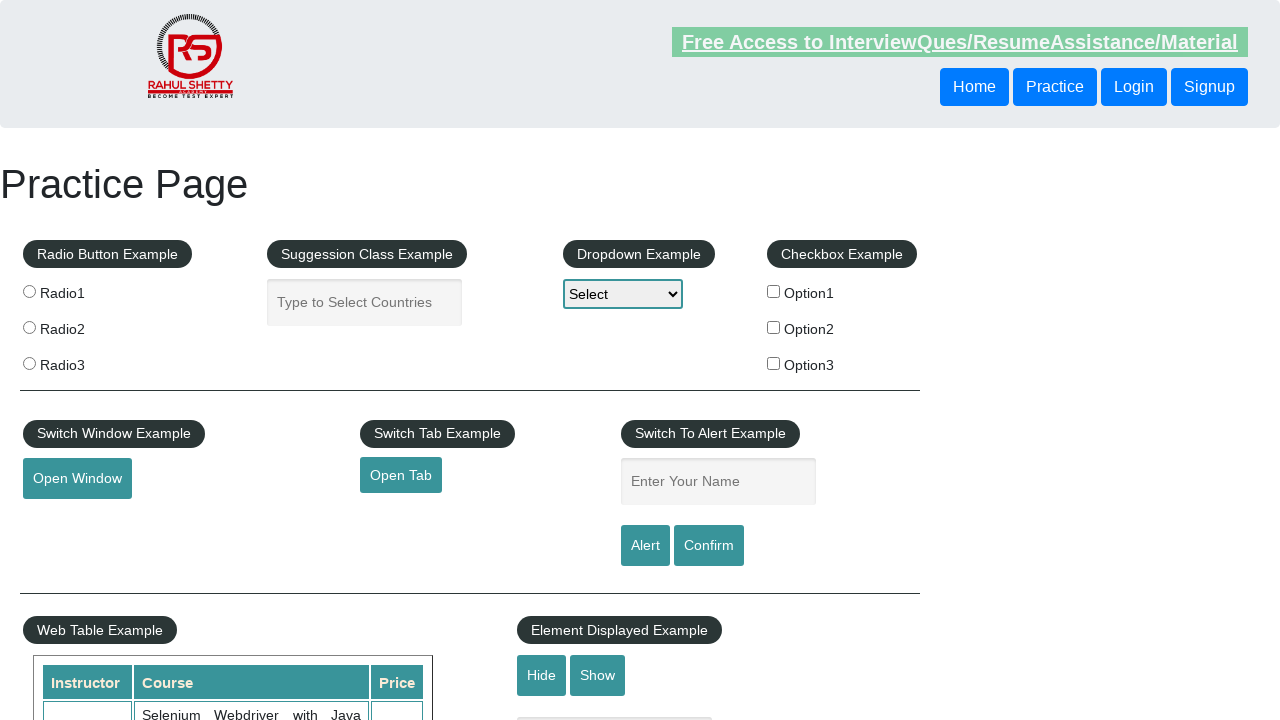

Hovered over mousehover element to reveal menu at (83, 361) on #mousehover
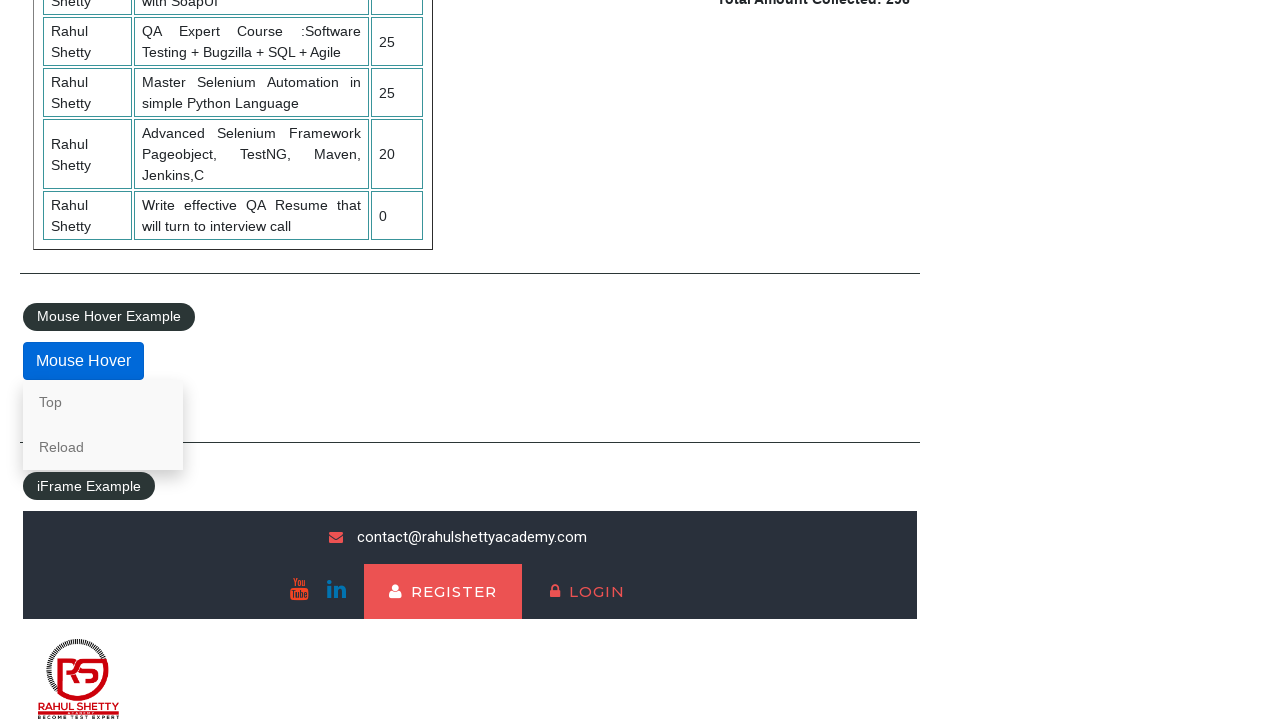

Clicked on Reload option from hover menu at (103, 447) on text=Reload
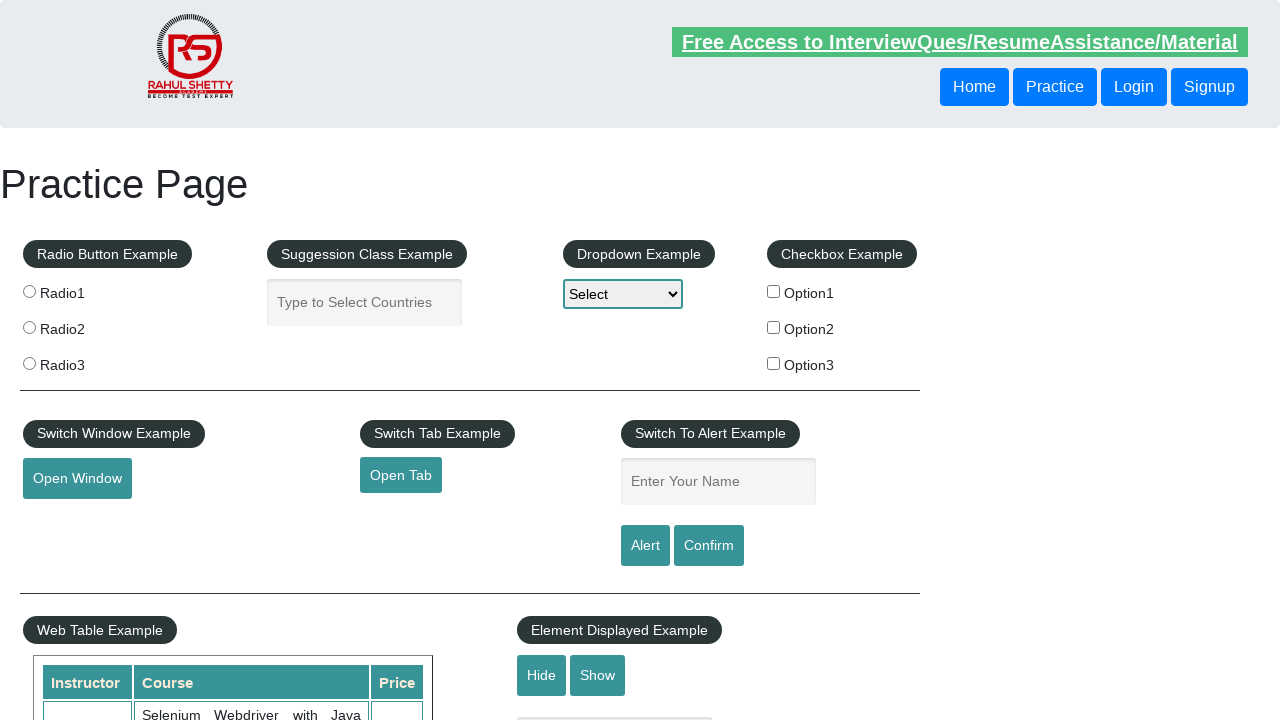

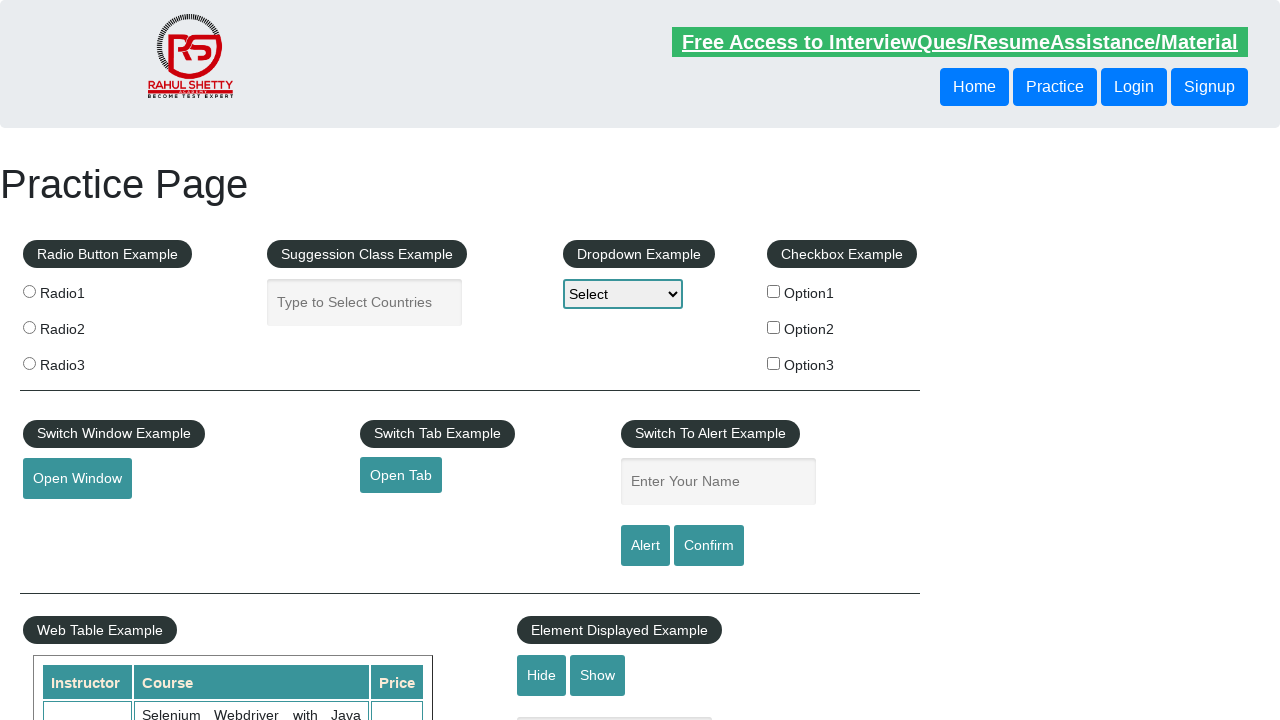